Tests radio button and checkbox interactions on a practice form by selecting a BMW radio button and Benz checkbox

Starting URL: https://www.letskodeit.com/practice

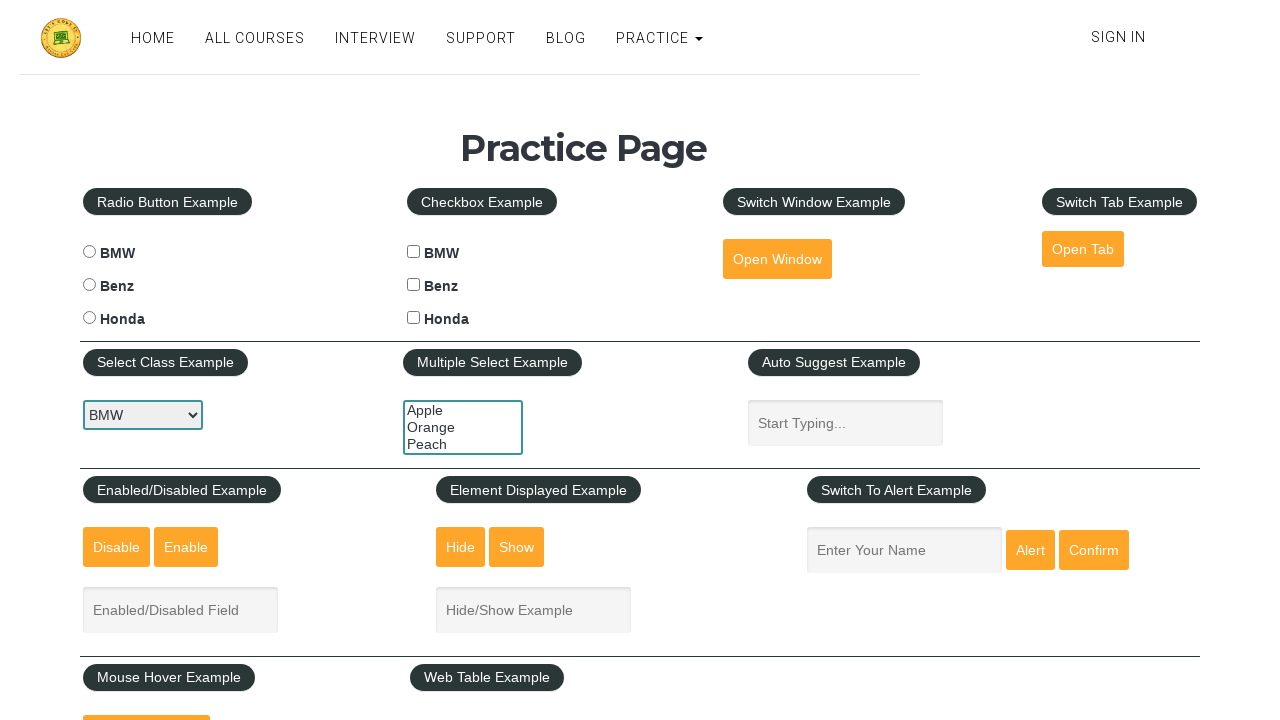

Navigated to practice form URL
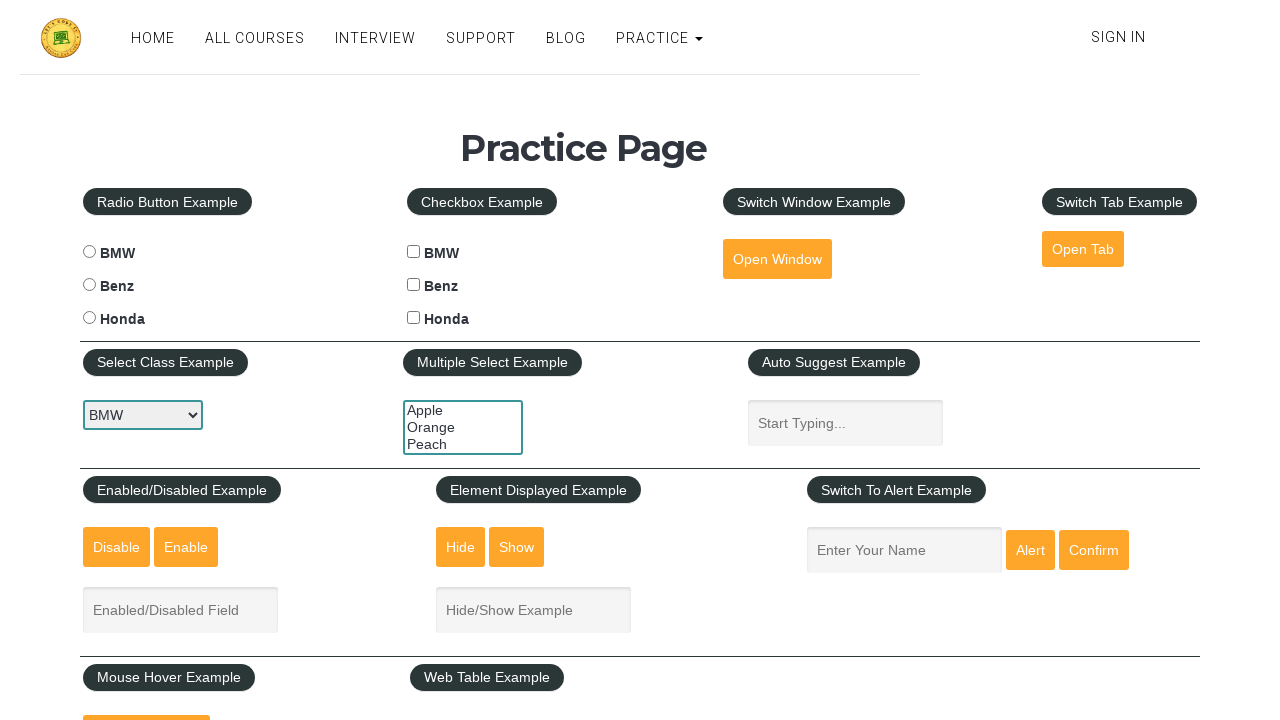

Selected BMW radio button at (89, 252) on #bmwradio
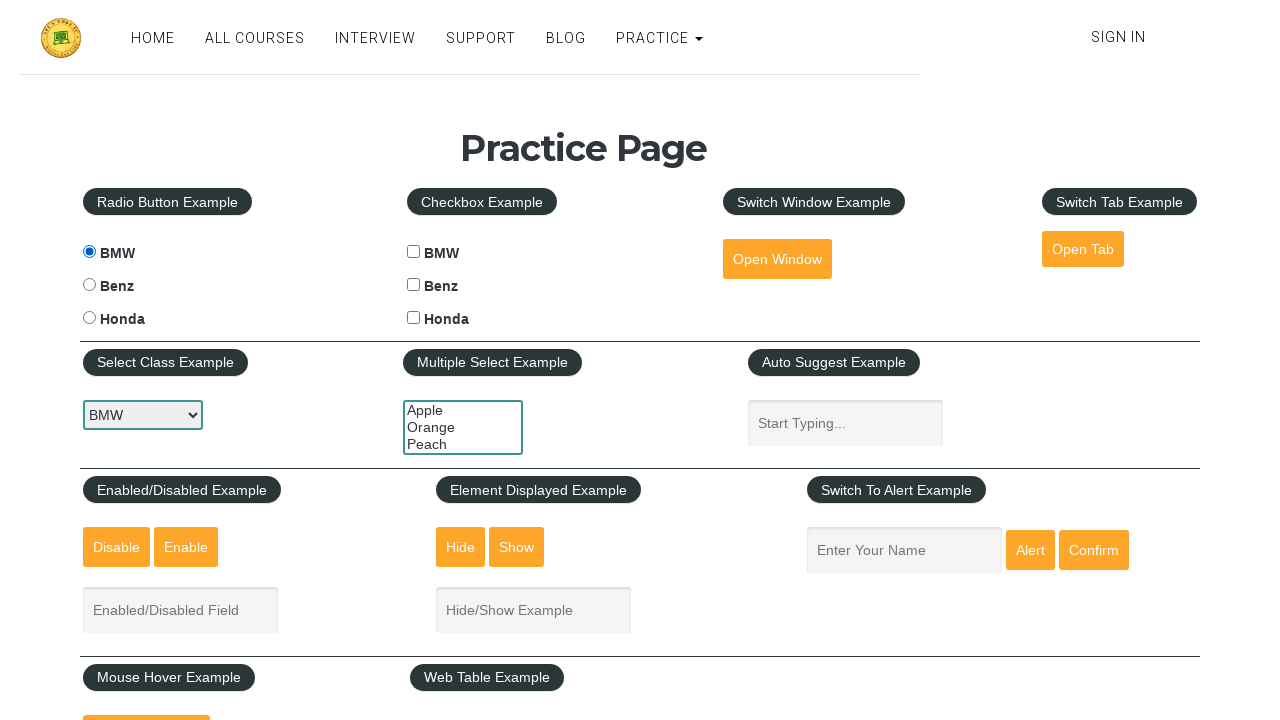

Selected Benz checkbox at (414, 285) on #benzcheck
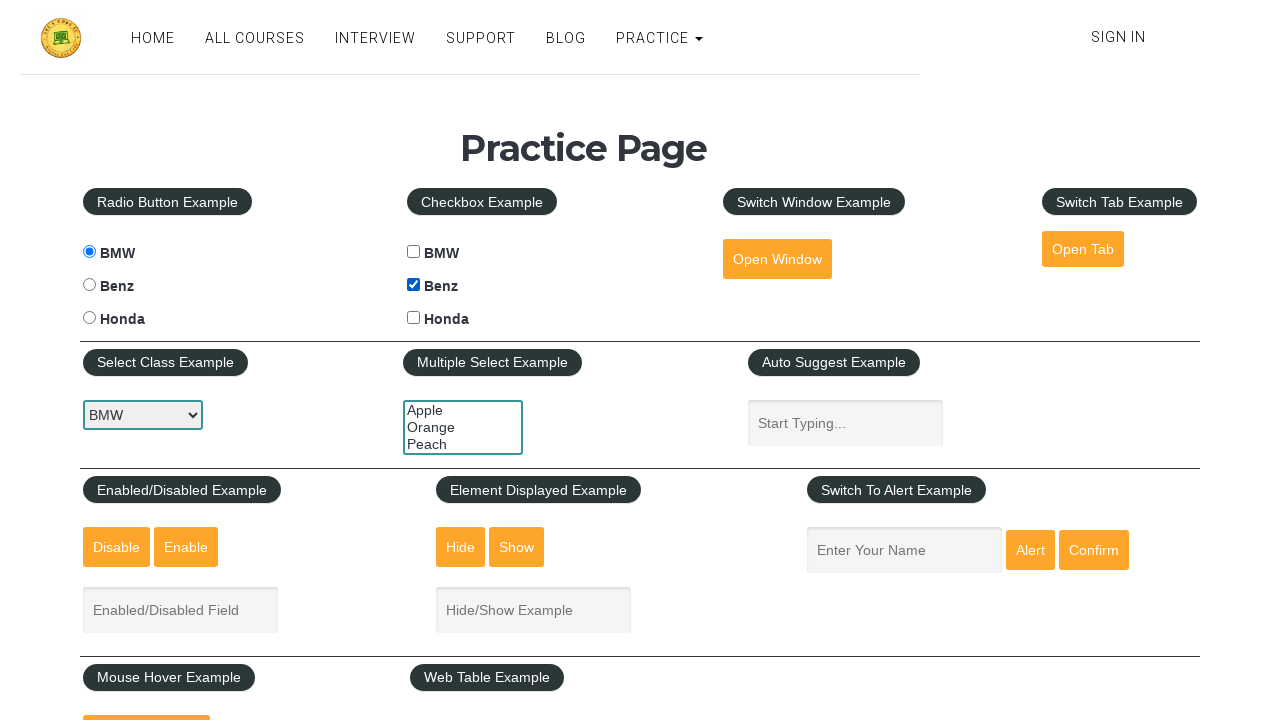

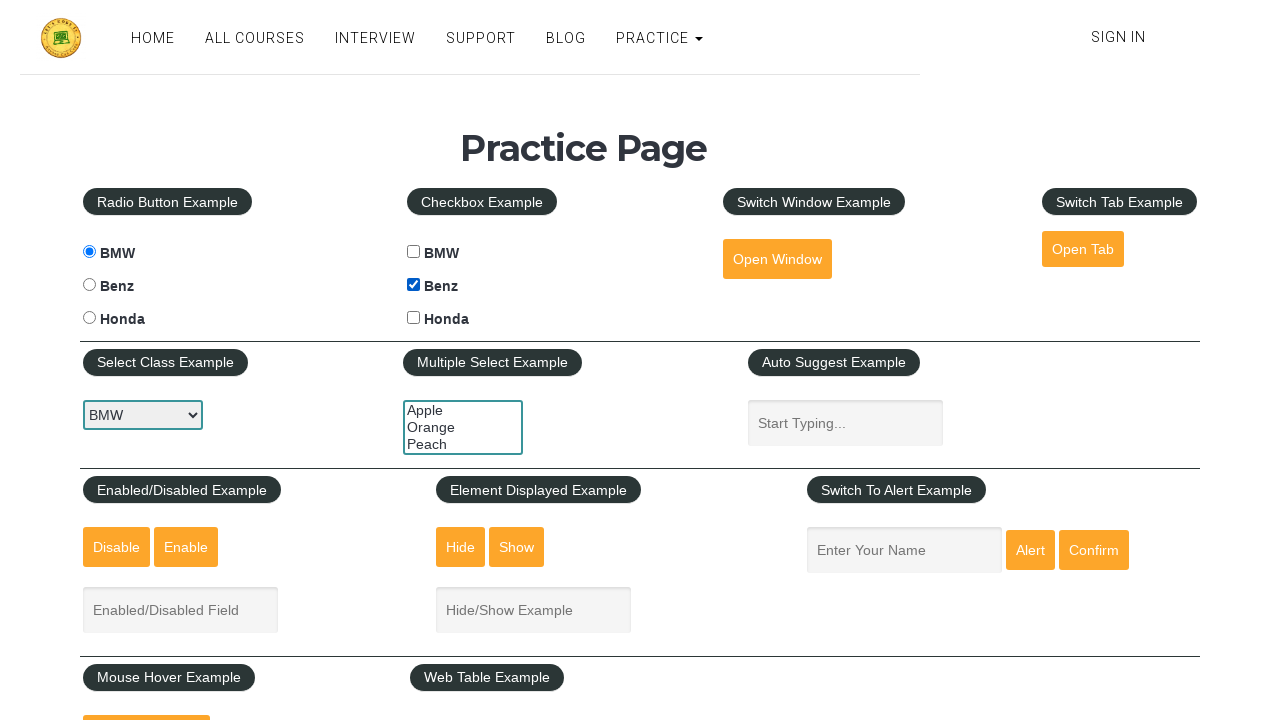